Tests JavaScript alert interactions including simple alerts, confirm dialogs (accept and dismiss), and prompt dialogs (with text input, accept, and dismiss).

Starting URL: https://the-internet.herokuapp.com/javascript_alerts

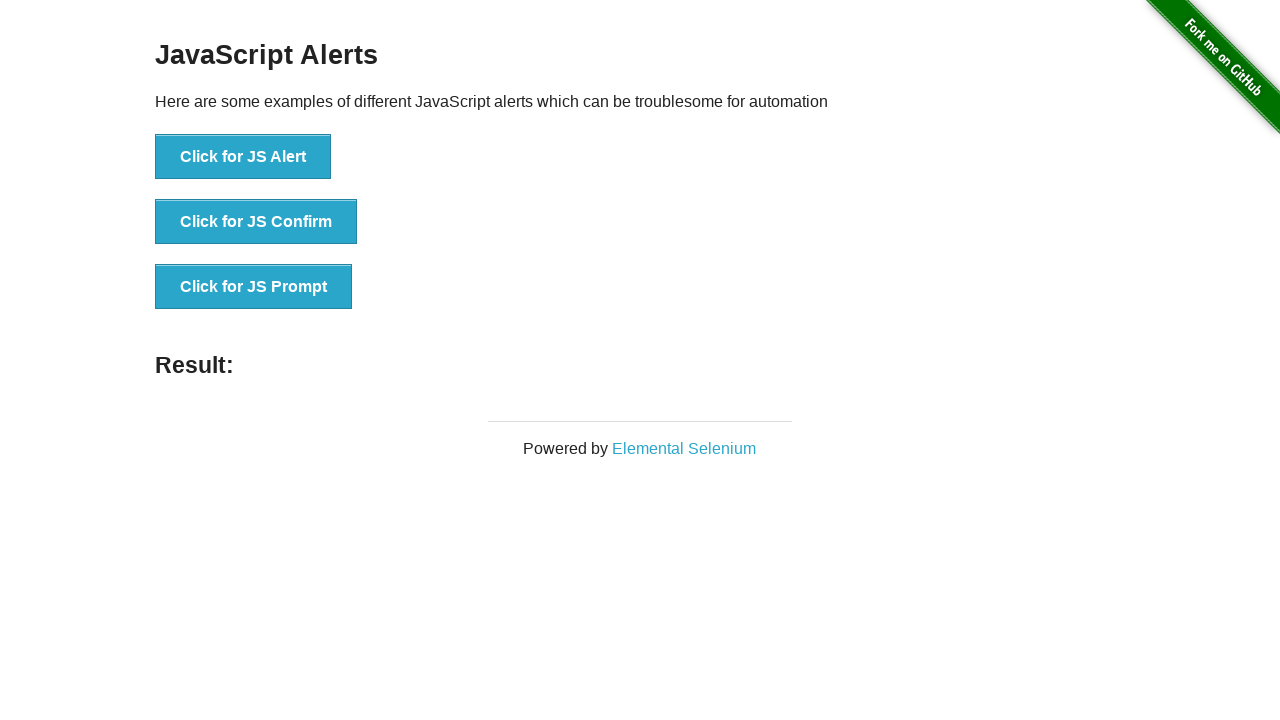

Clicked simple alert button at (243, 157) on xpath=//button[@onclick='jsAlert()']
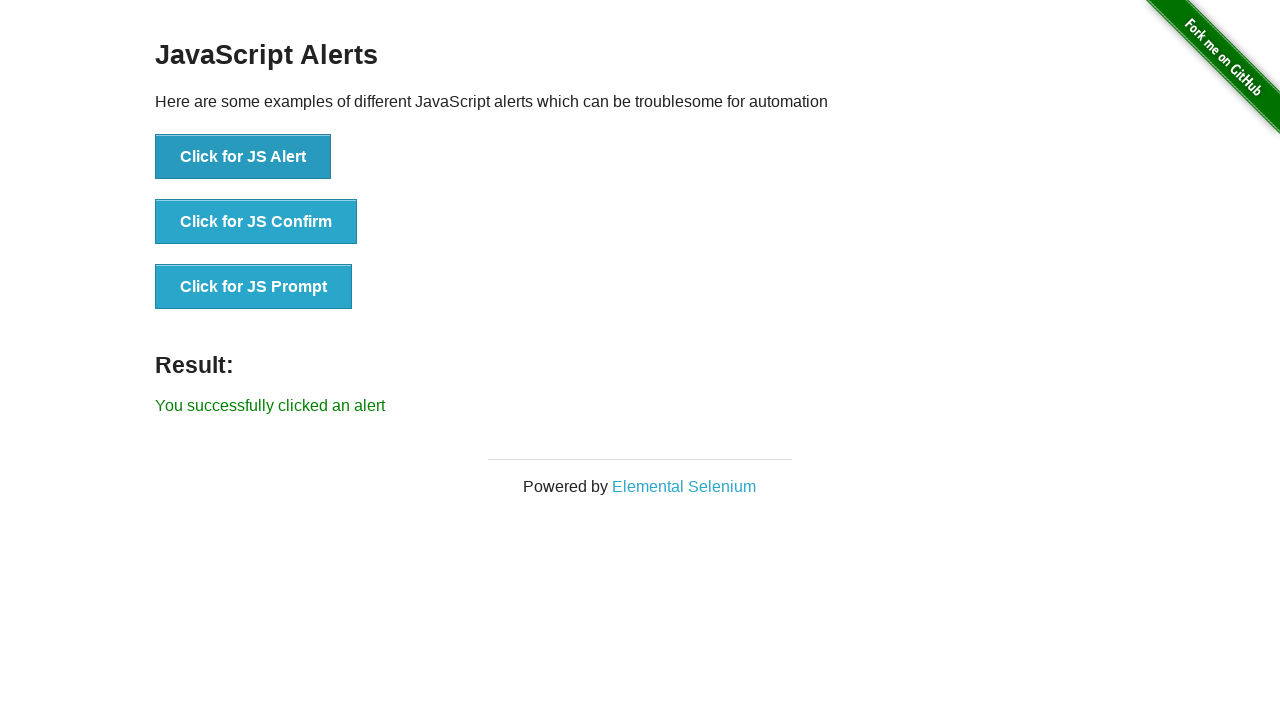

Set up dialog handler to accept alerts
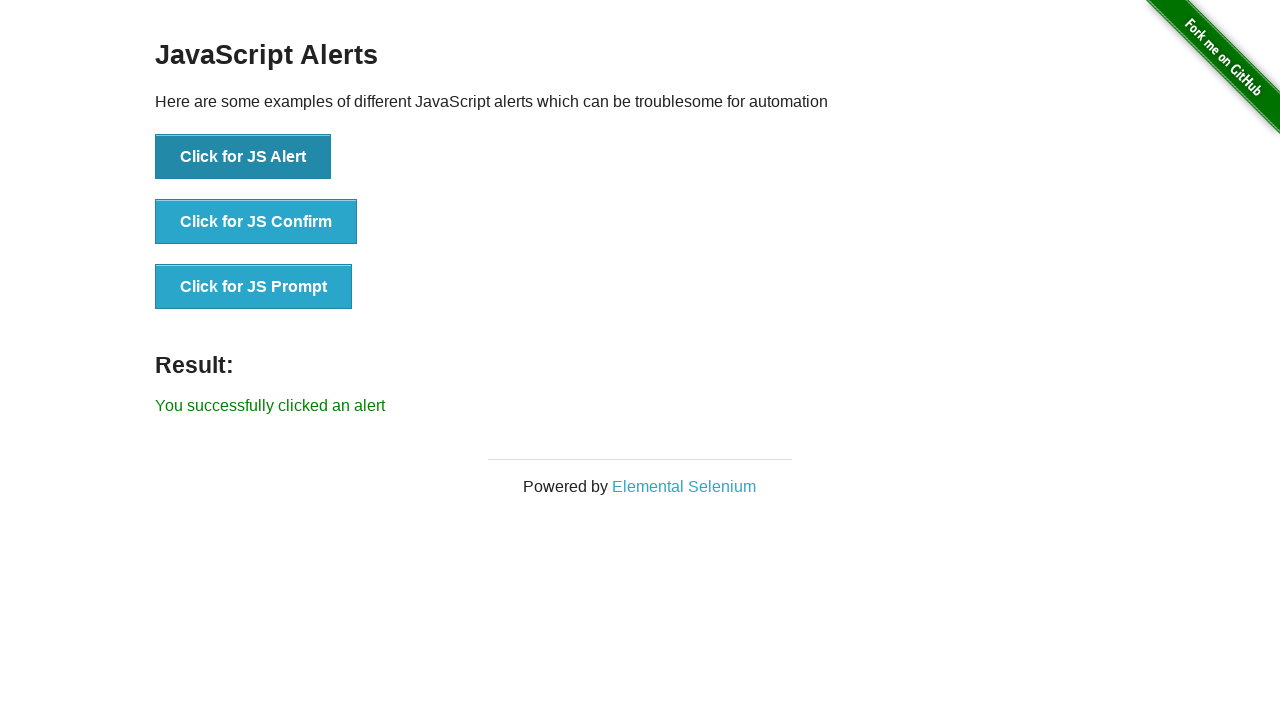

Clicked simple alert button again at (243, 157) on xpath=//button[@onclick='jsAlert()']
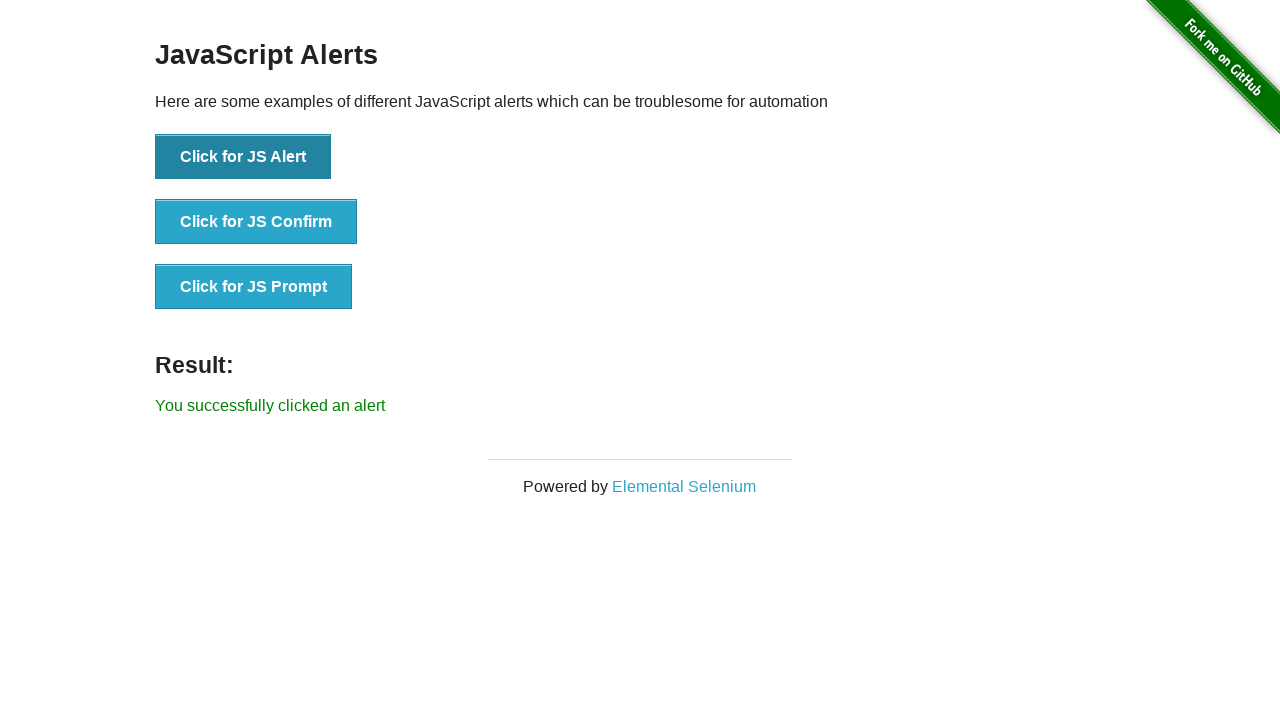

Simple alert result displayed
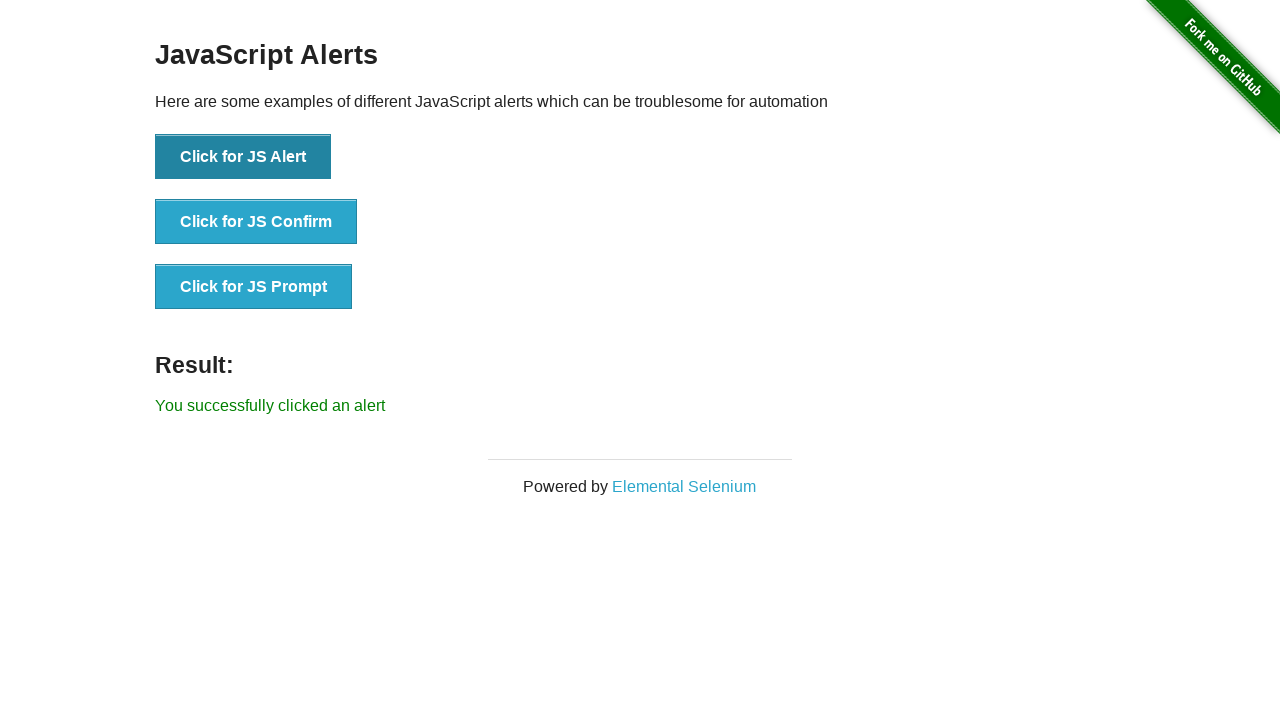

Set up one-time dialog handler to accept simple alert
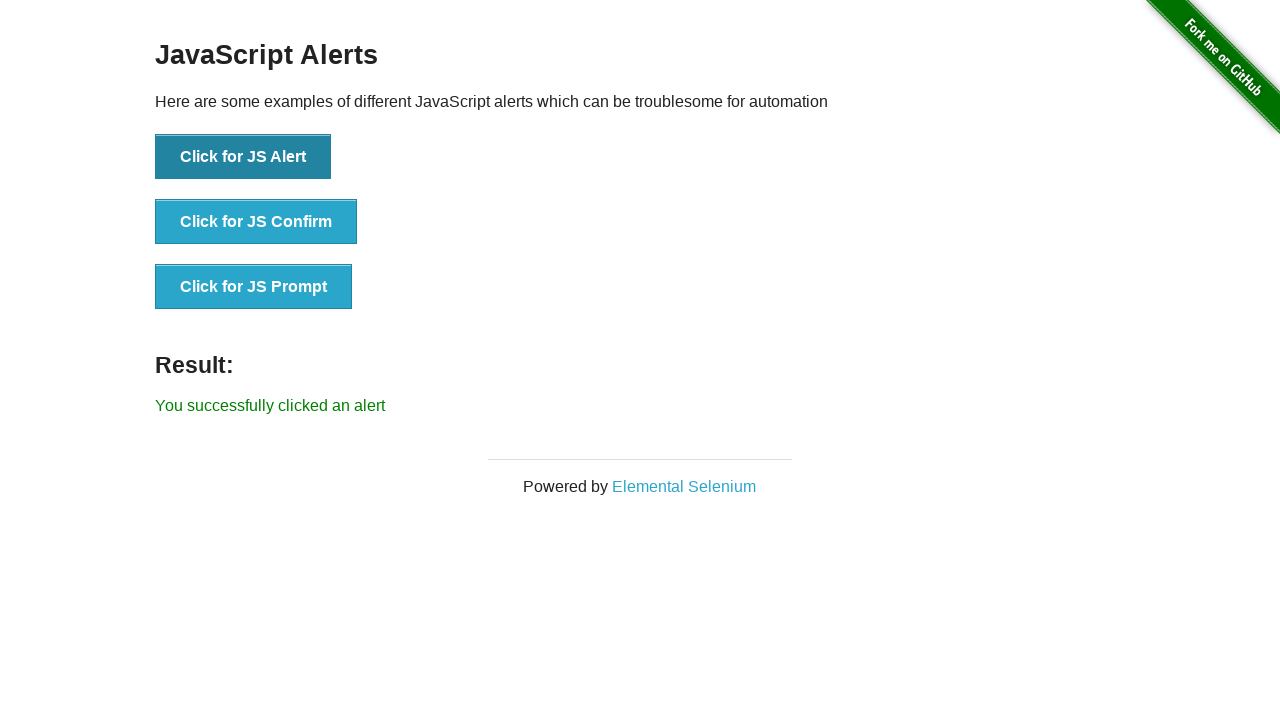

Clicked simple alert button and accepted the dialog at (243, 157) on xpath=//button[@onclick='jsAlert()']
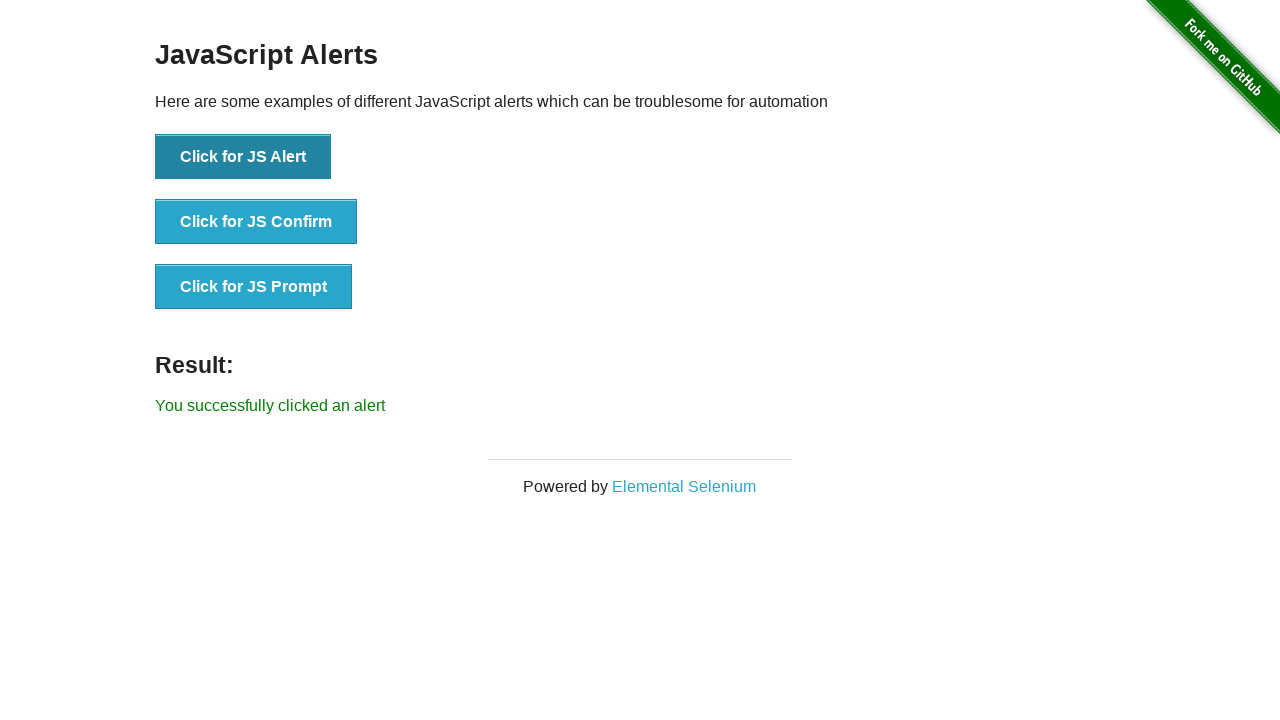

Simple alert result displayed on page
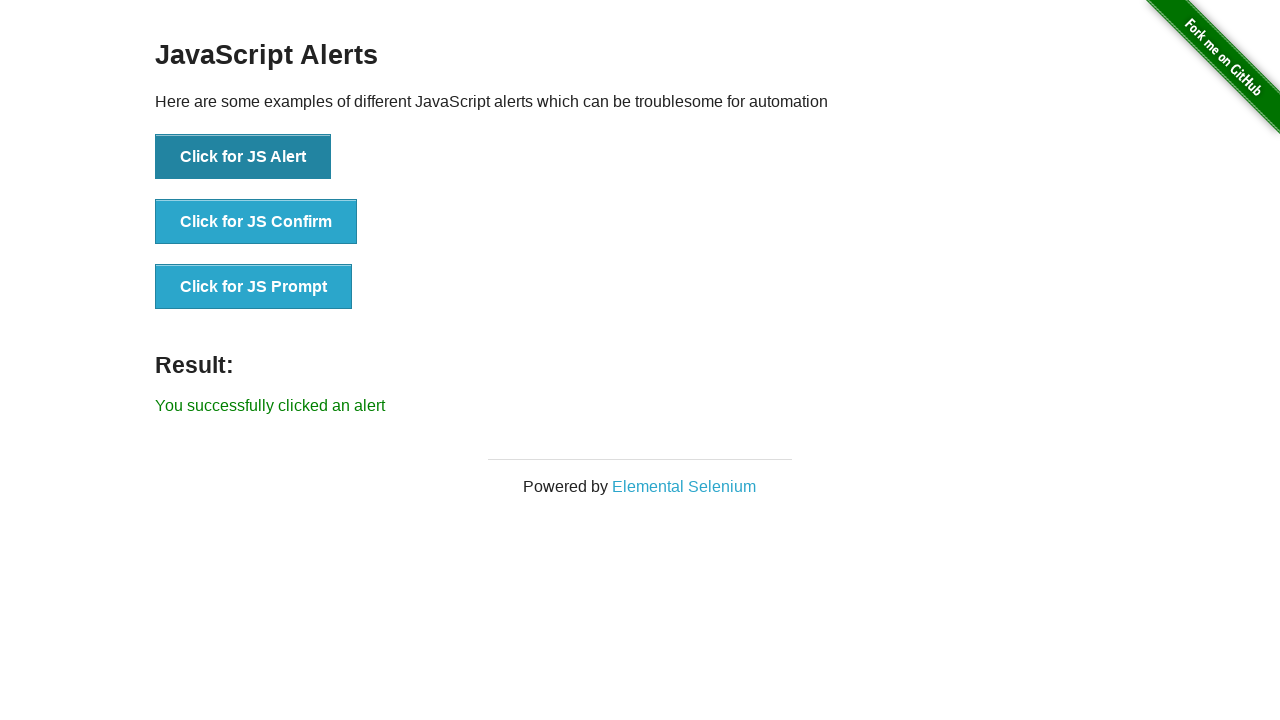

Set up one-time dialog handler to accept confirm dialog
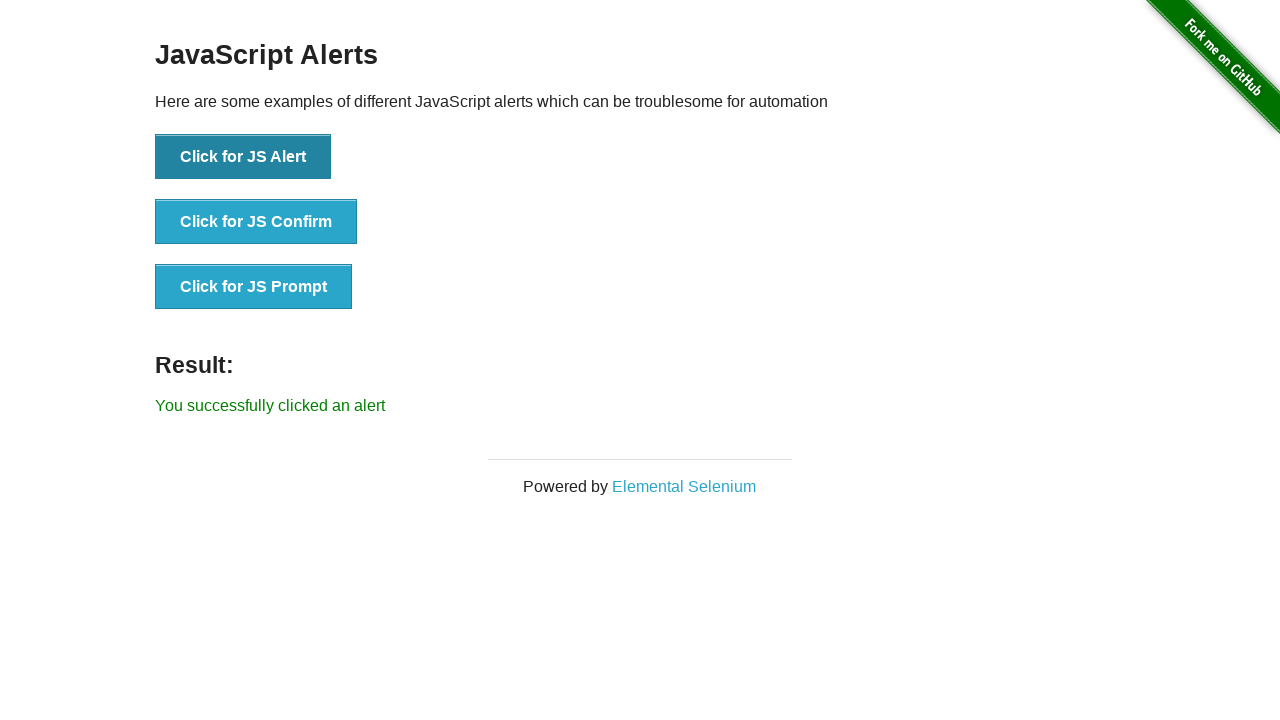

Clicked confirm button and accepted the dialog at (256, 222) on xpath=//button[@onclick='jsConfirm()']
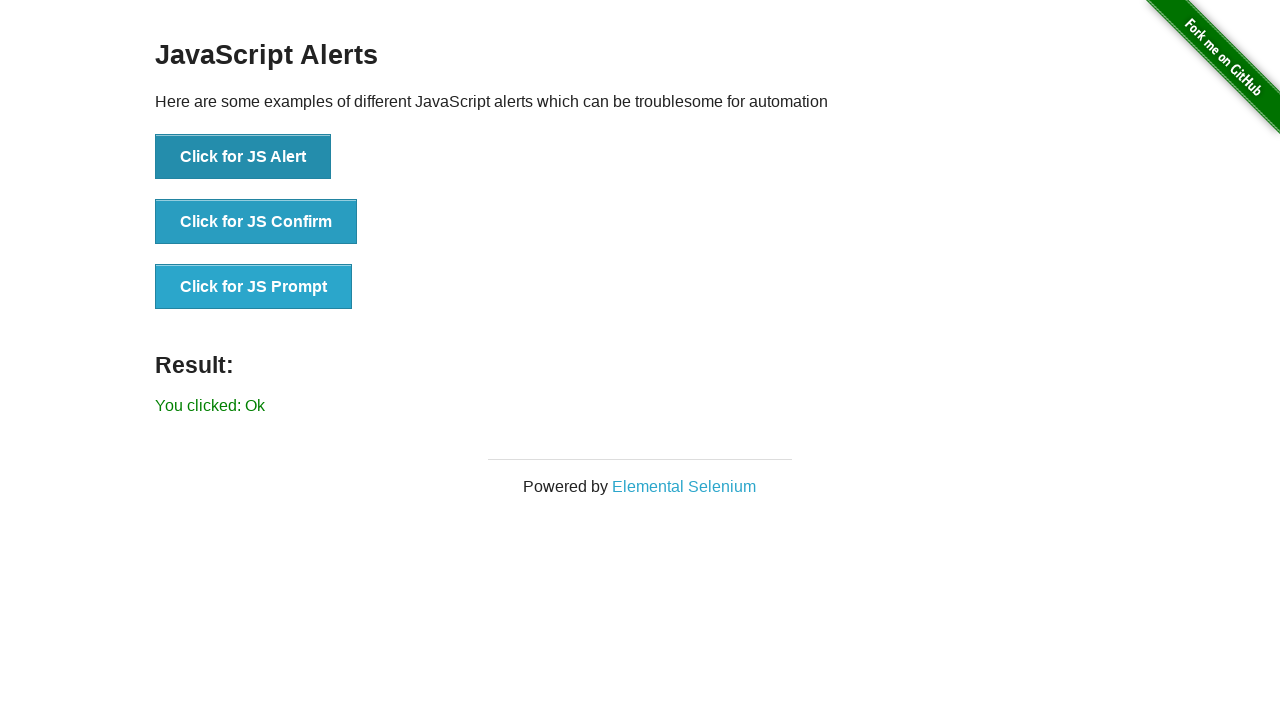

Confirm dialog accept result displayed
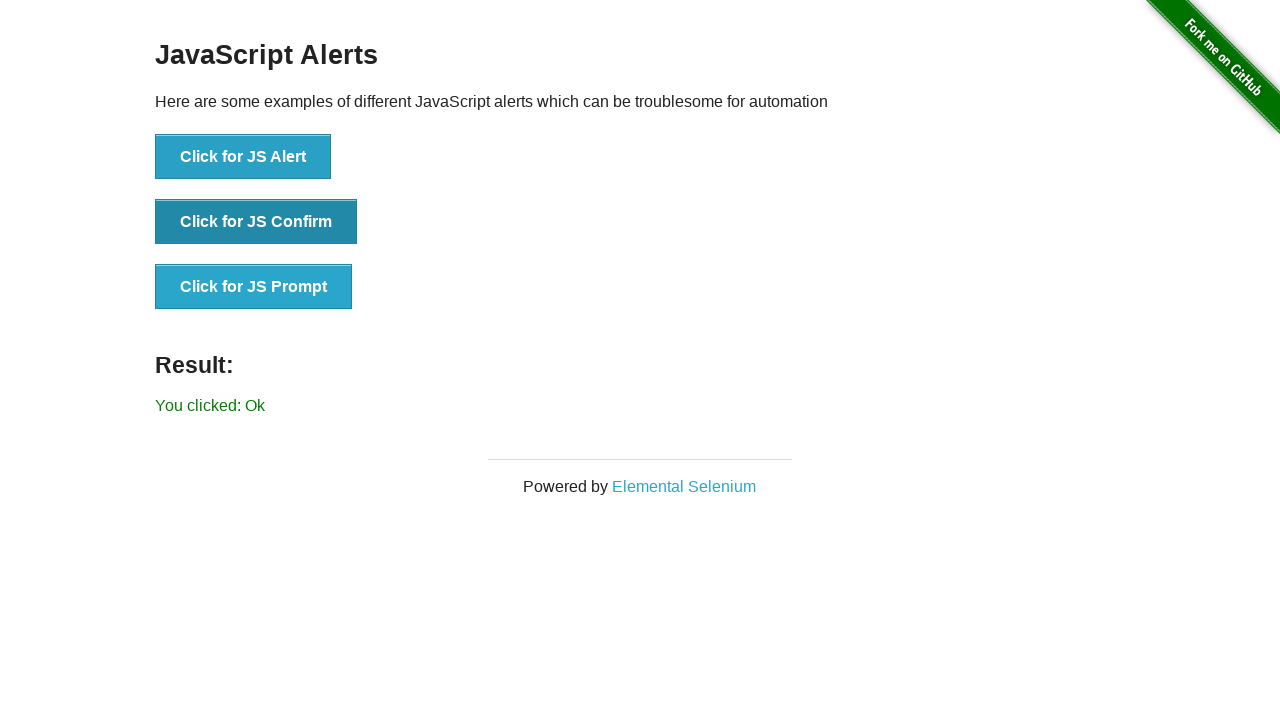

Set up one-time dialog handler to dismiss confirm dialog
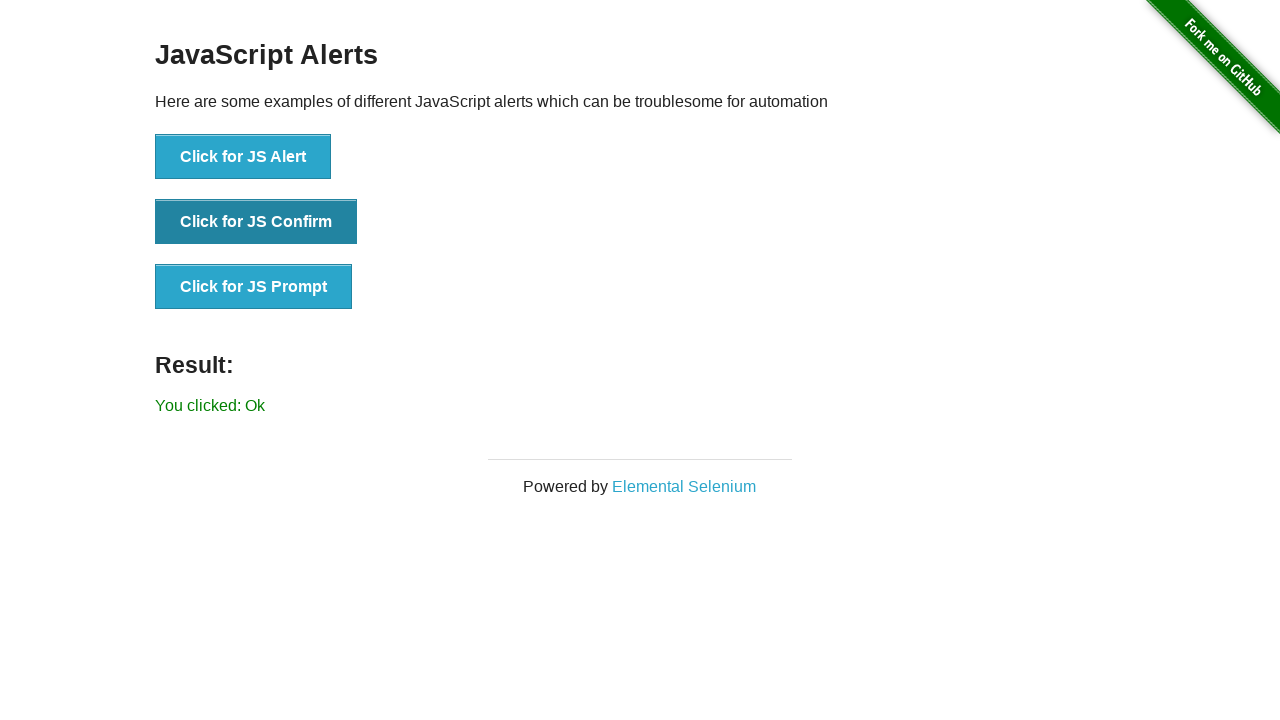

Clicked confirm button and dismissed the dialog at (256, 222) on xpath=//button[@onclick='jsConfirm()']
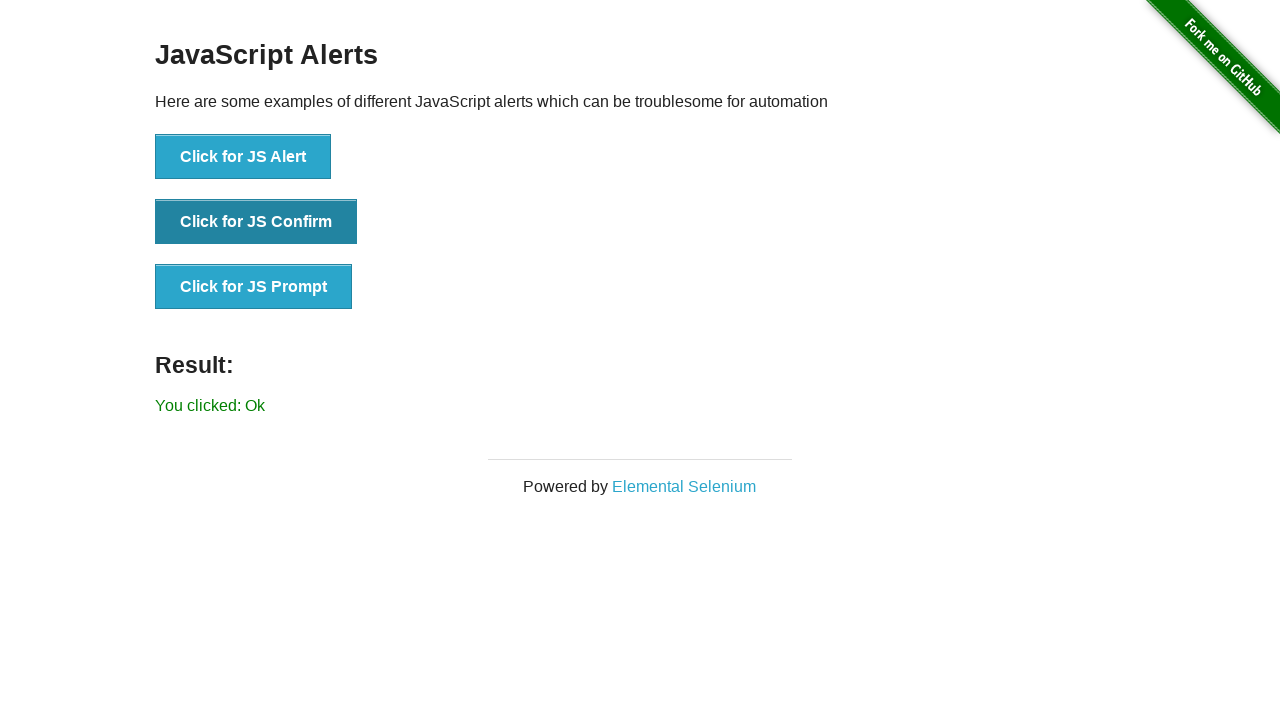

Confirm dialog dismiss result displayed
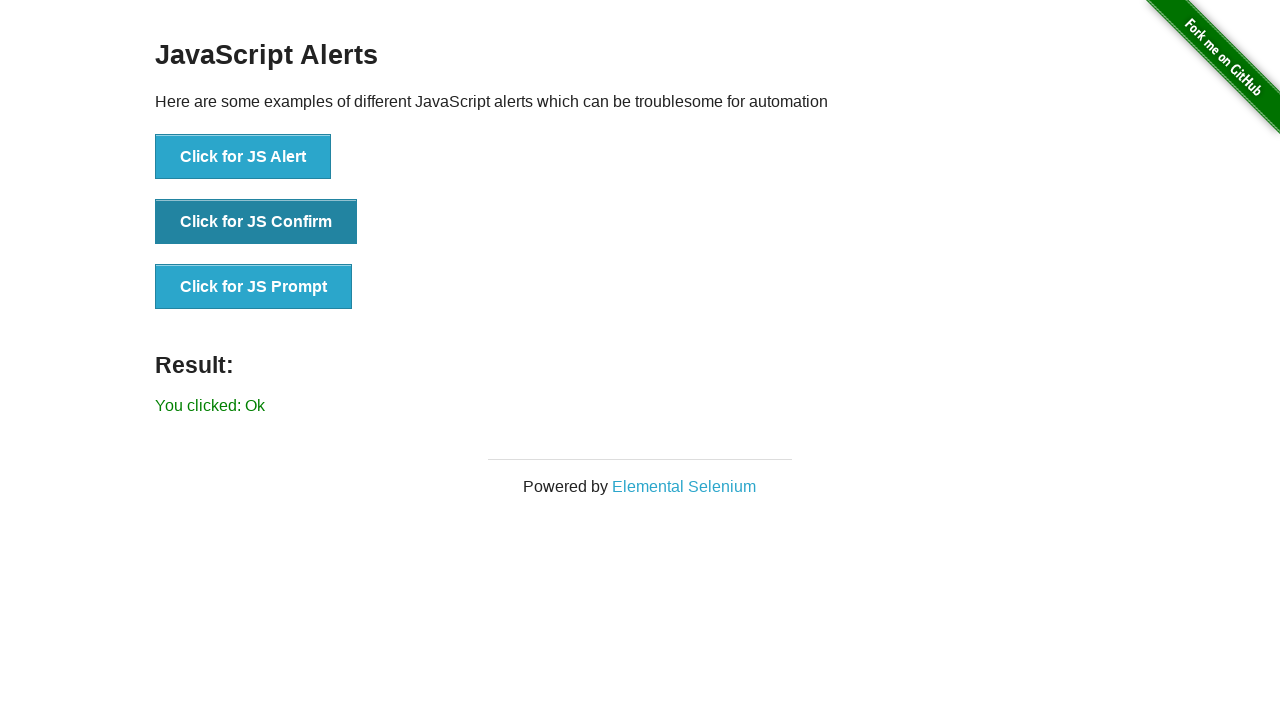

Set up one-time dialog handler to accept prompt with text
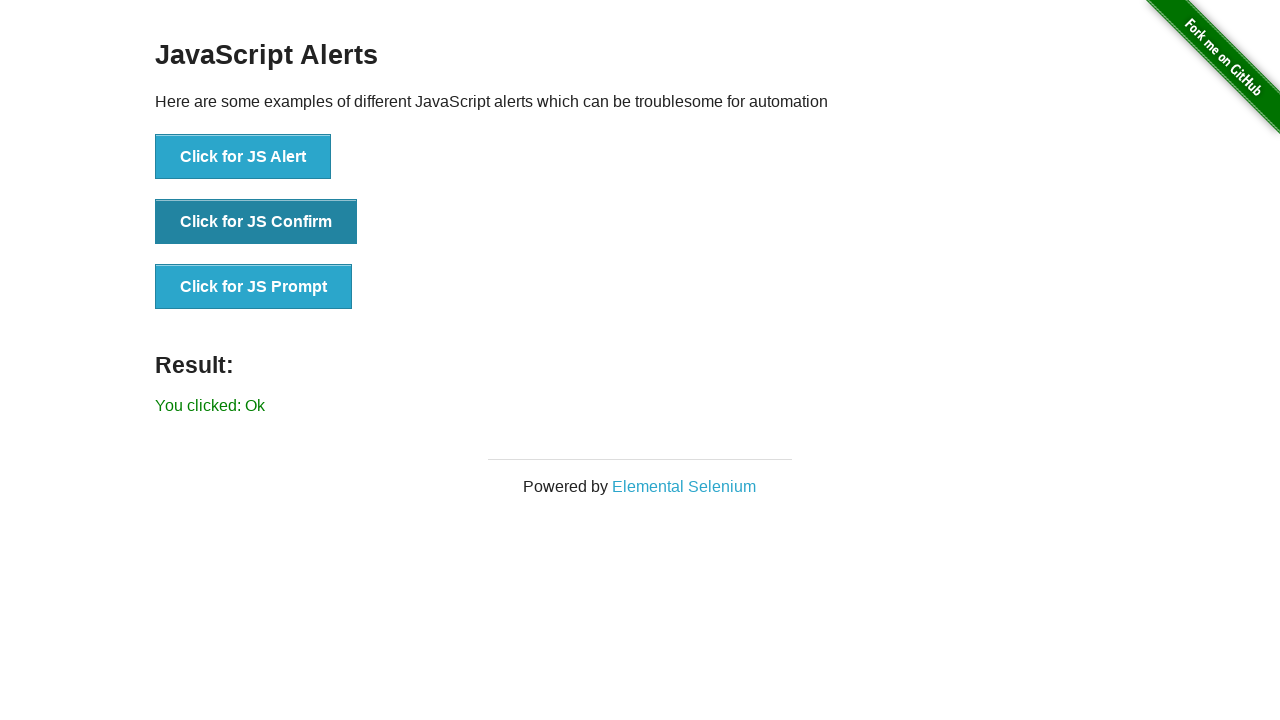

Clicked prompt button and entered text 'This is sample text' at (254, 287) on xpath=//button[@onclick='jsPrompt()']
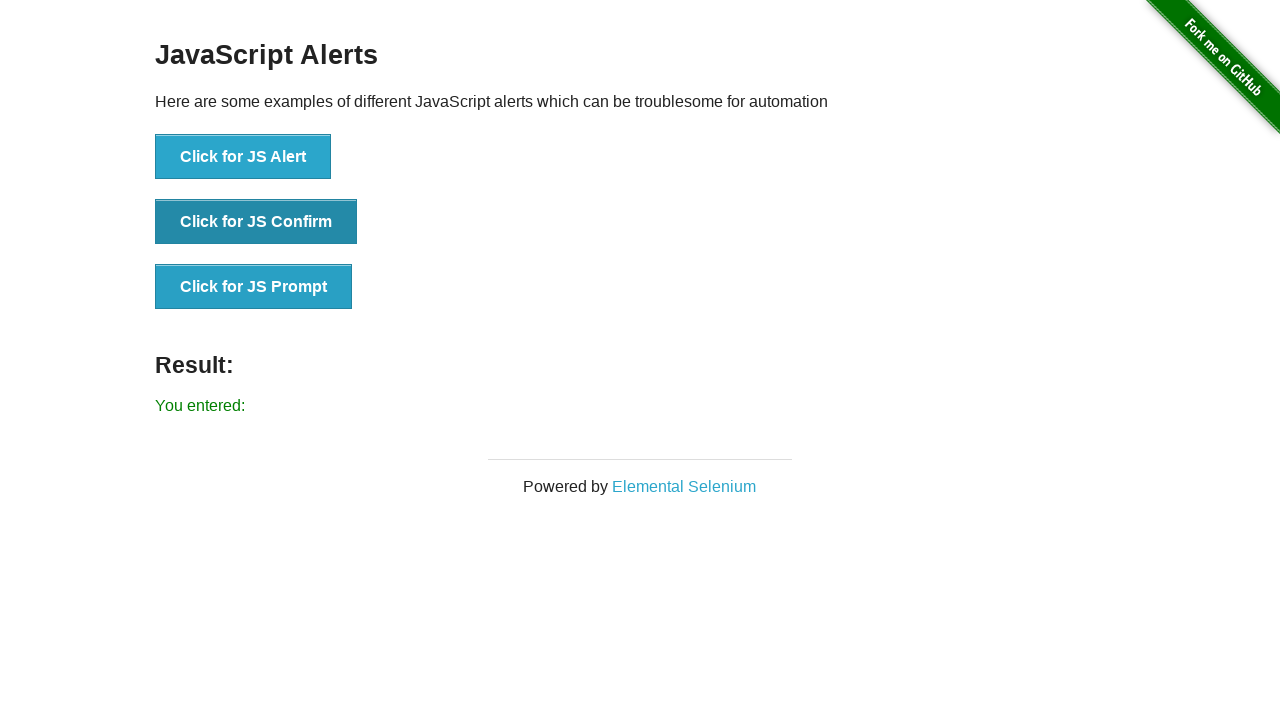

Prompt dialog accept with text result displayed
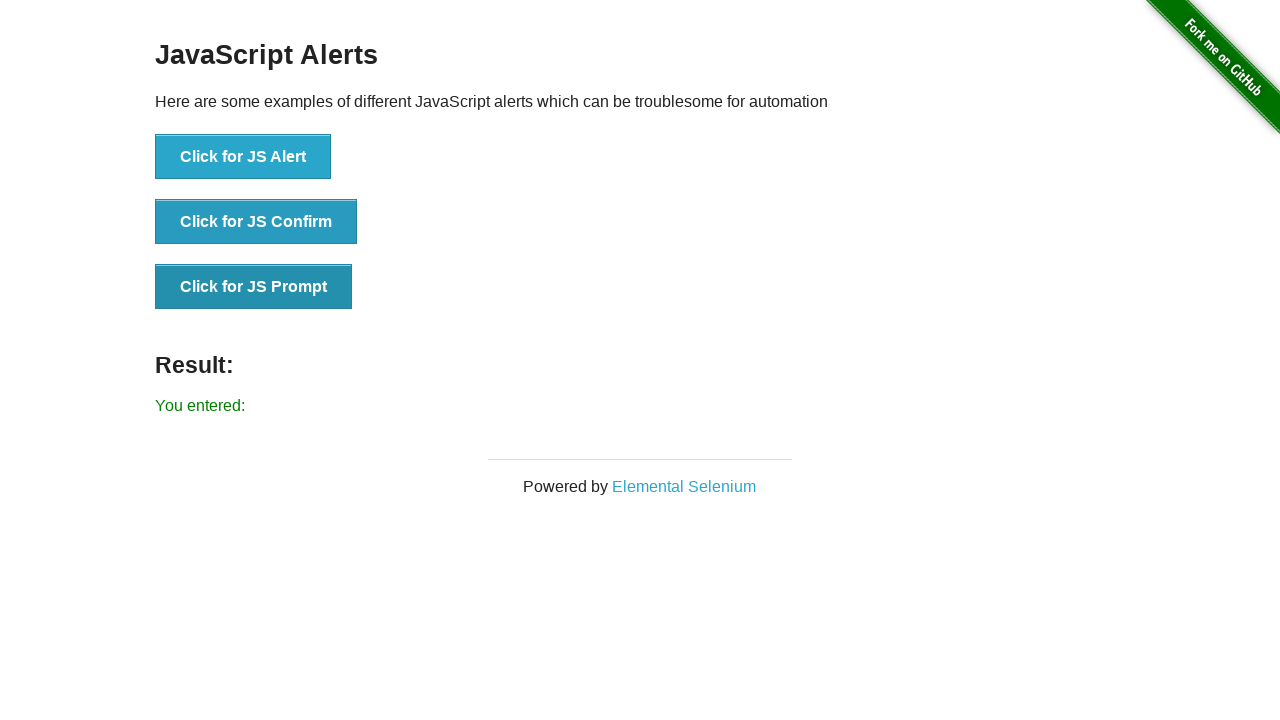

Set up one-time dialog handler to dismiss prompt
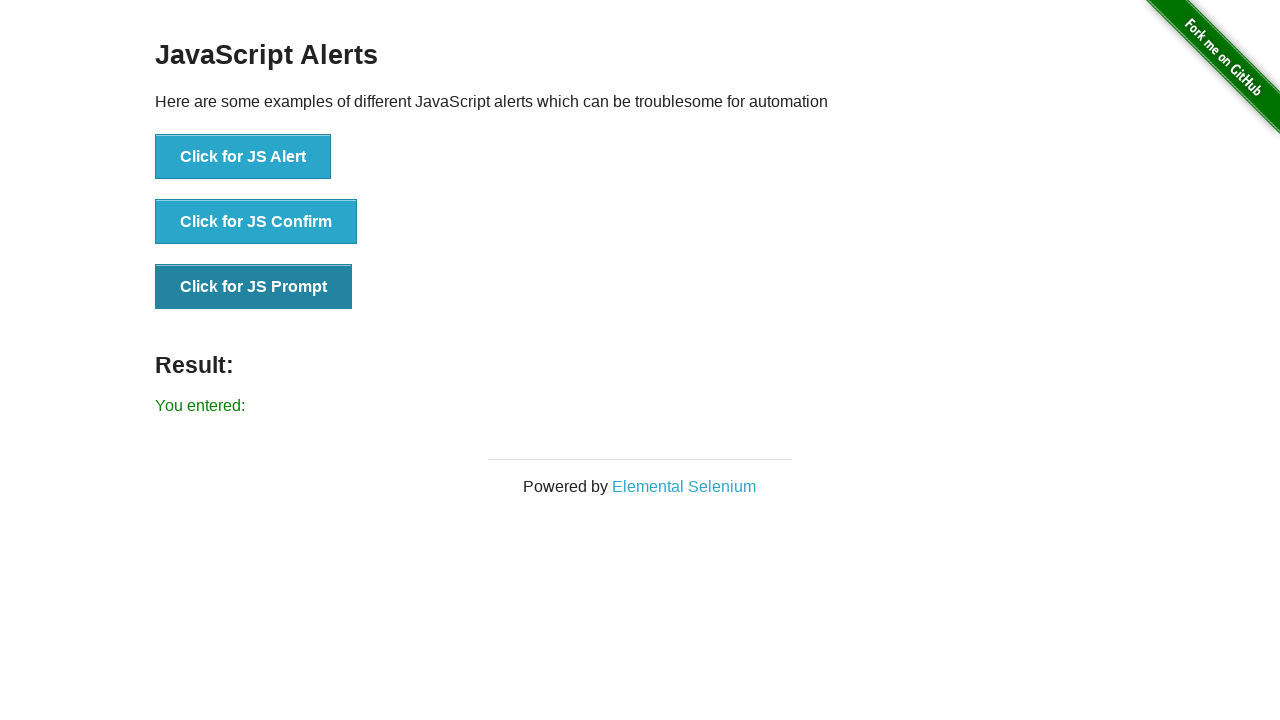

Clicked prompt button and dismissed the dialog at (254, 287) on xpath=//button[@onclick='jsPrompt()']
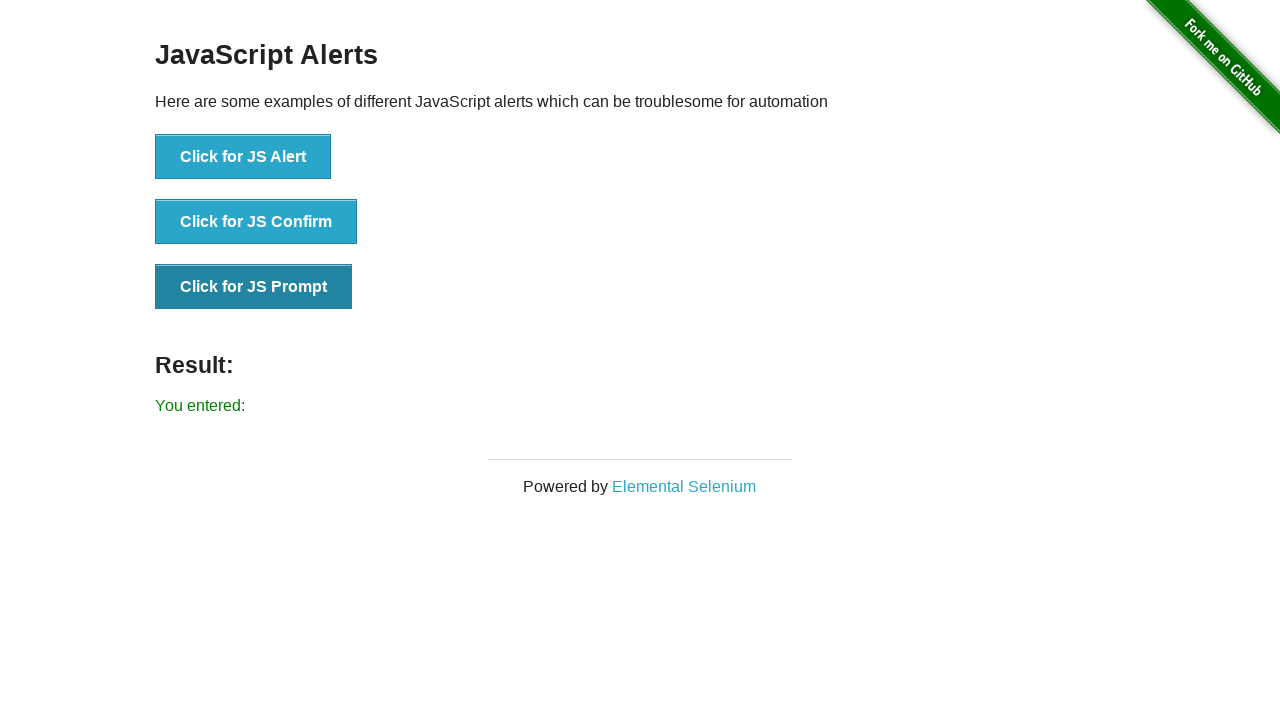

Prompt dialog dismiss result displayed
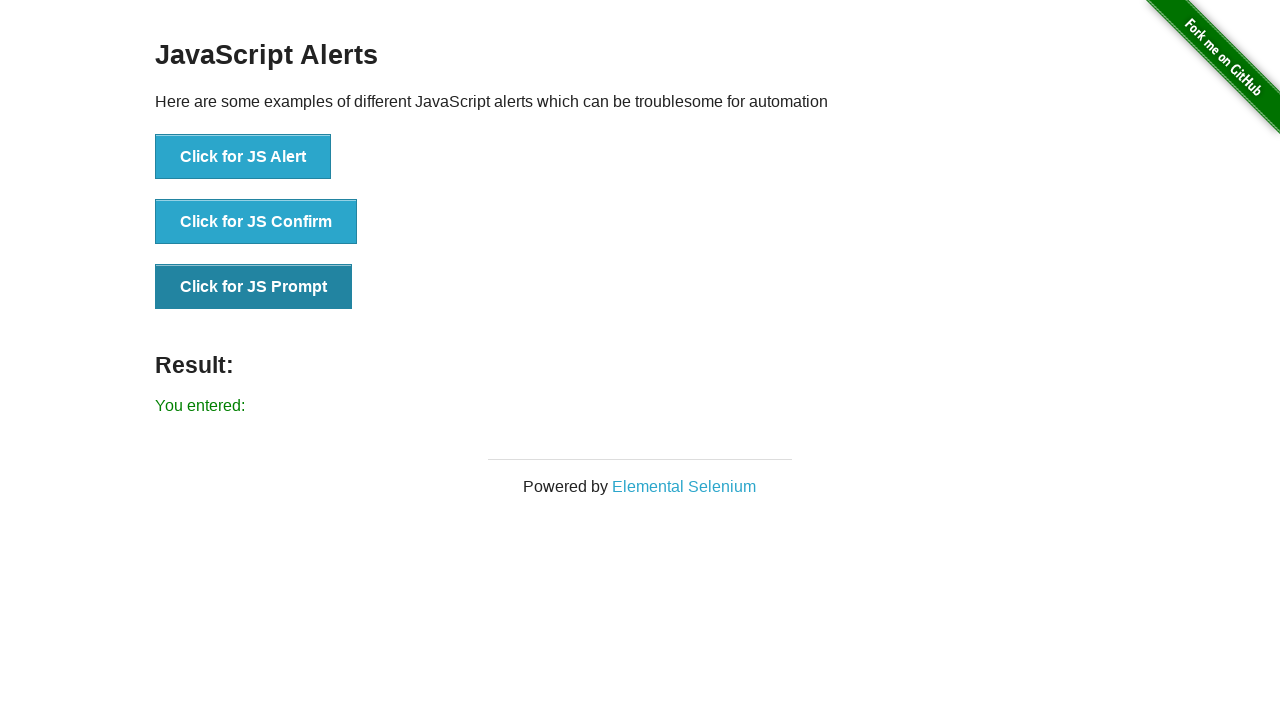

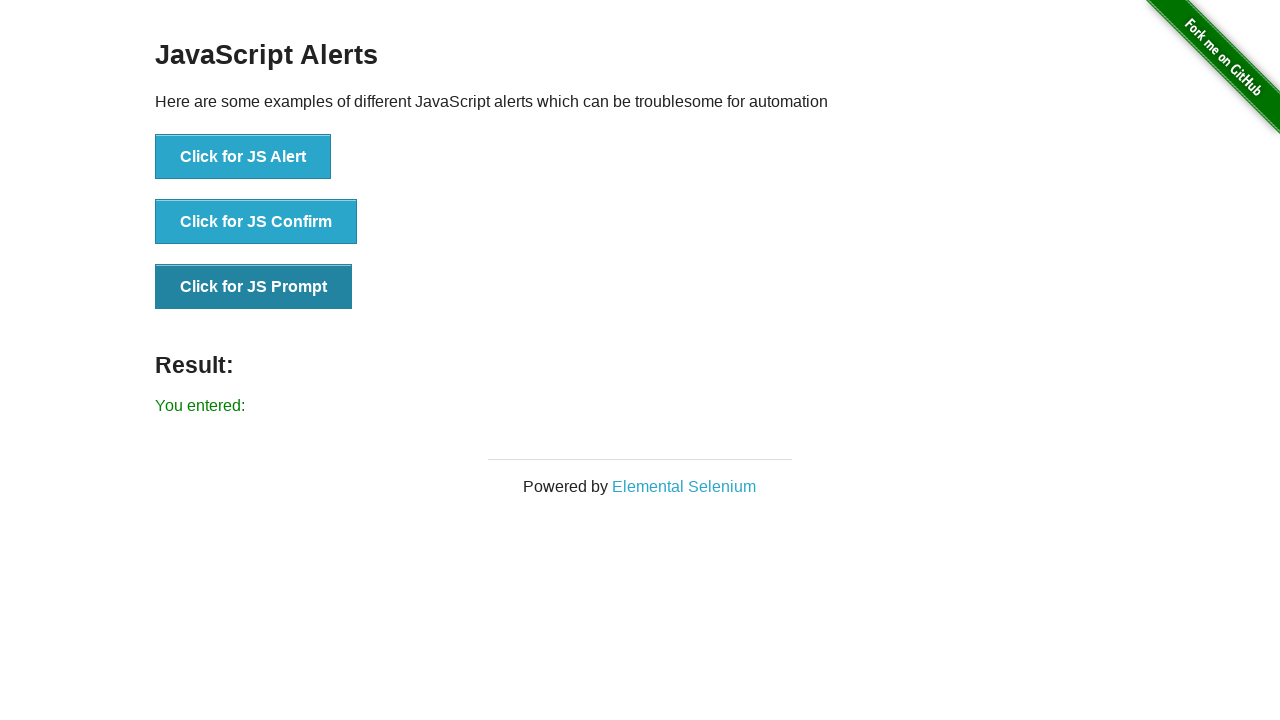